Tests file upload functionality by selecting a file for upload using the file input element, then clearing the selection.

Starting URL: https://the-internet.herokuapp.com/upload

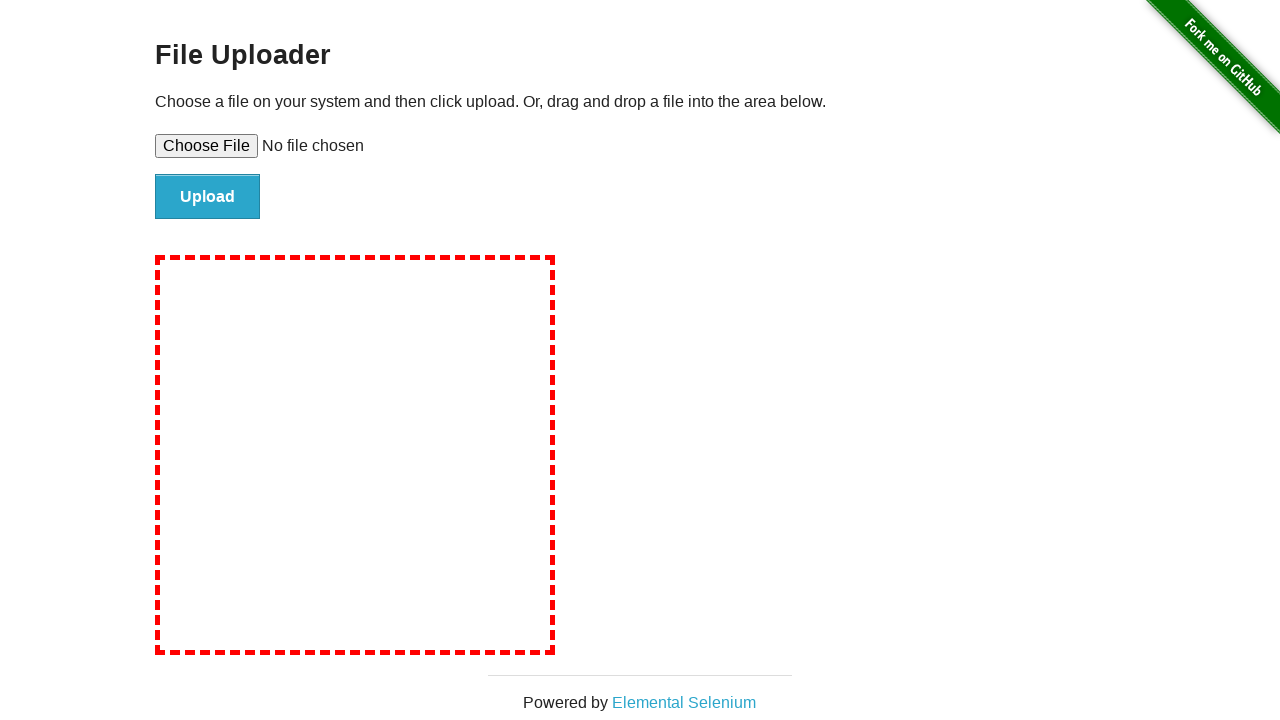

Created temporary test file for upload
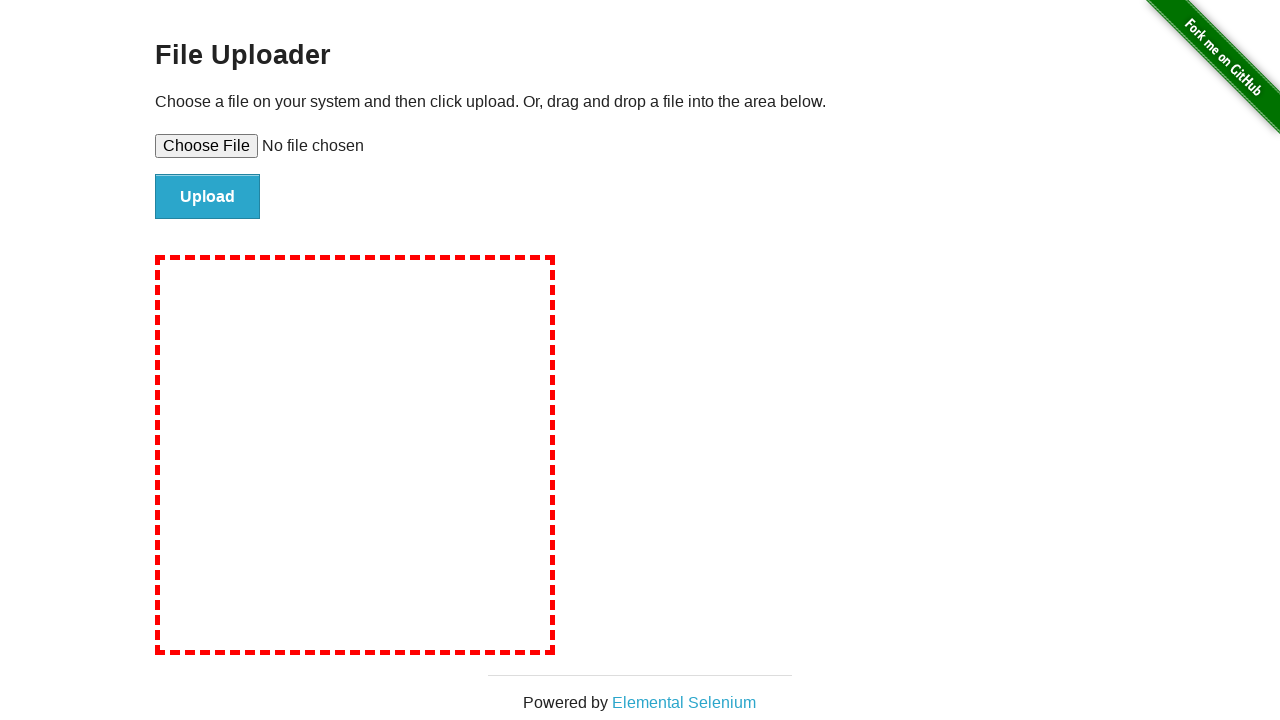

Selected test file for upload using file input element
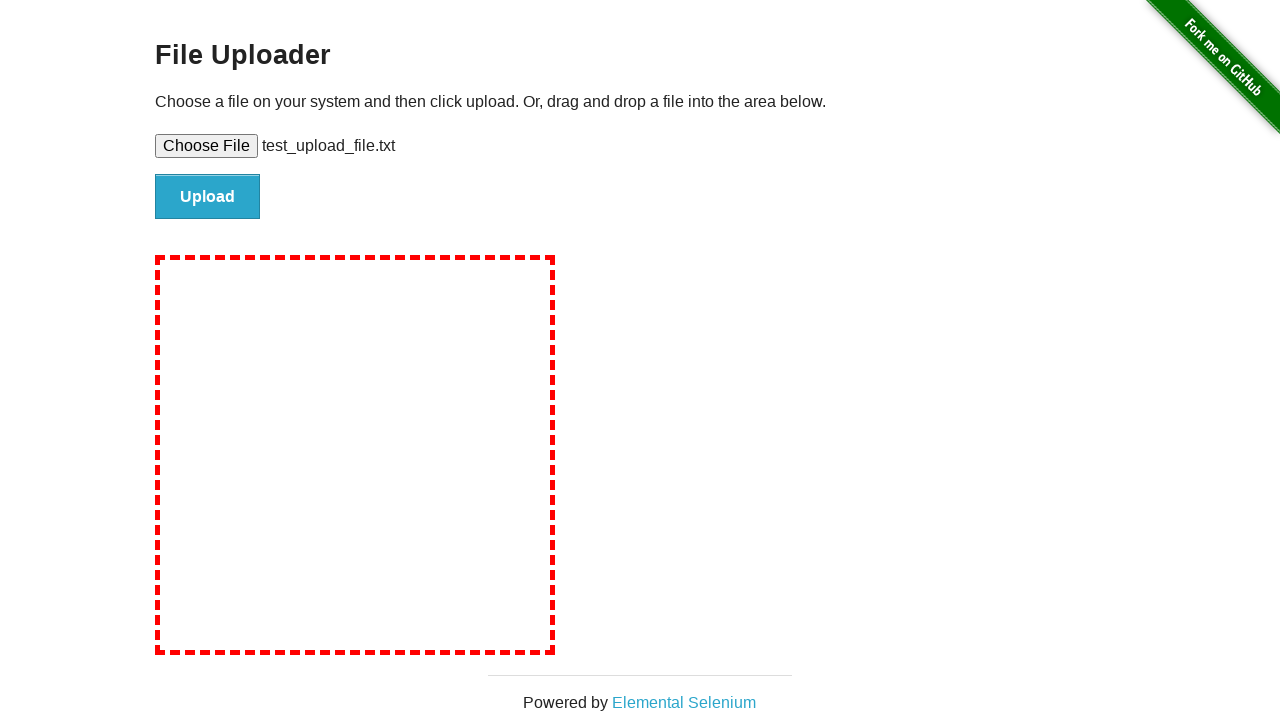

Cleared file selection from input element
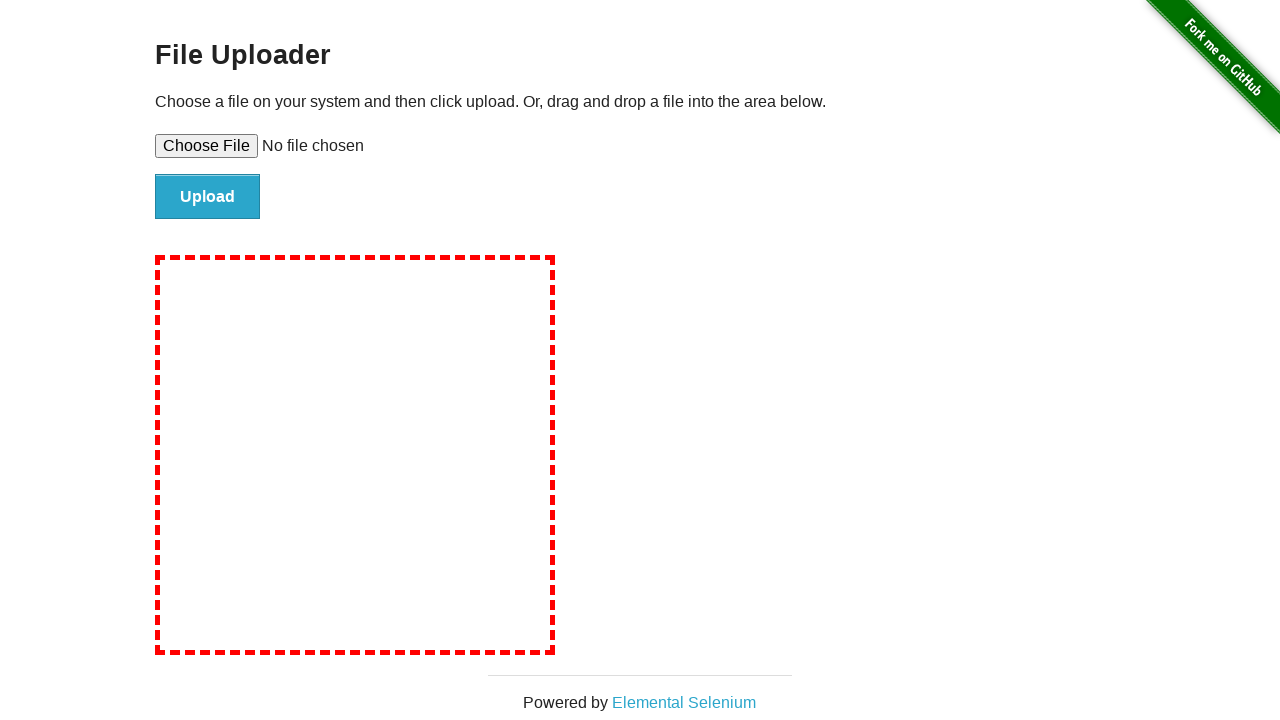

Cleaned up temporary test file
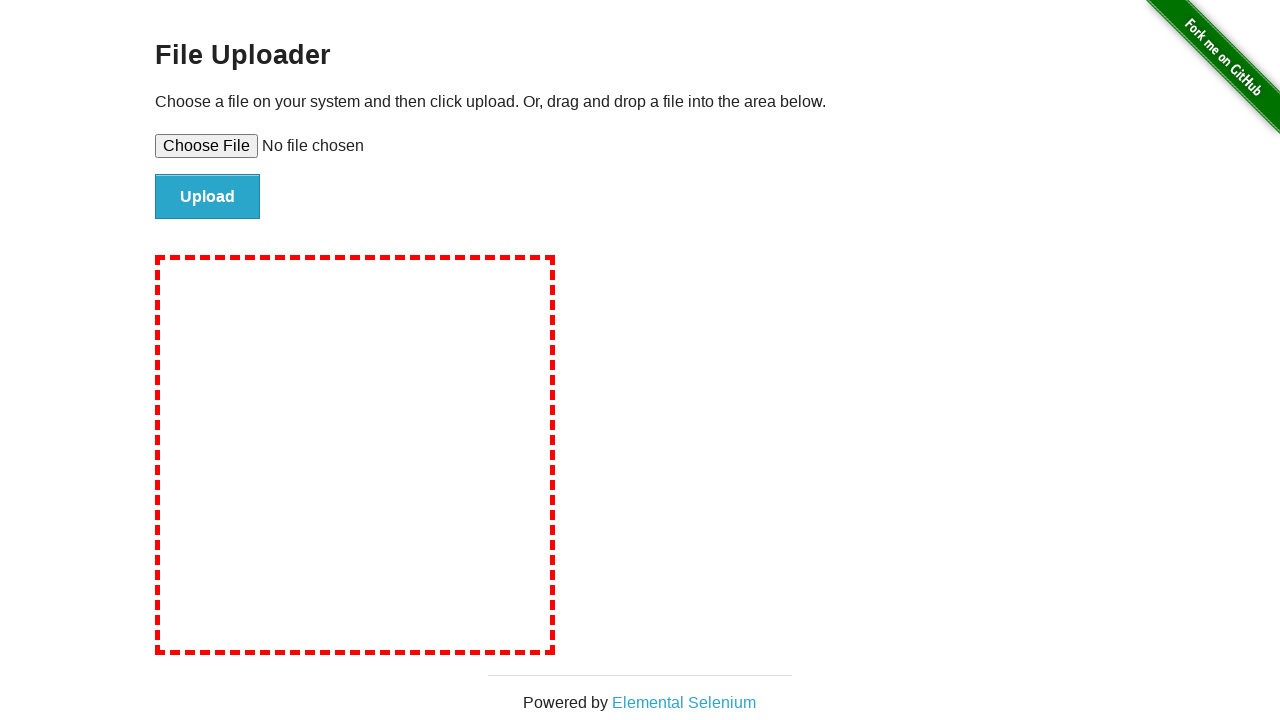

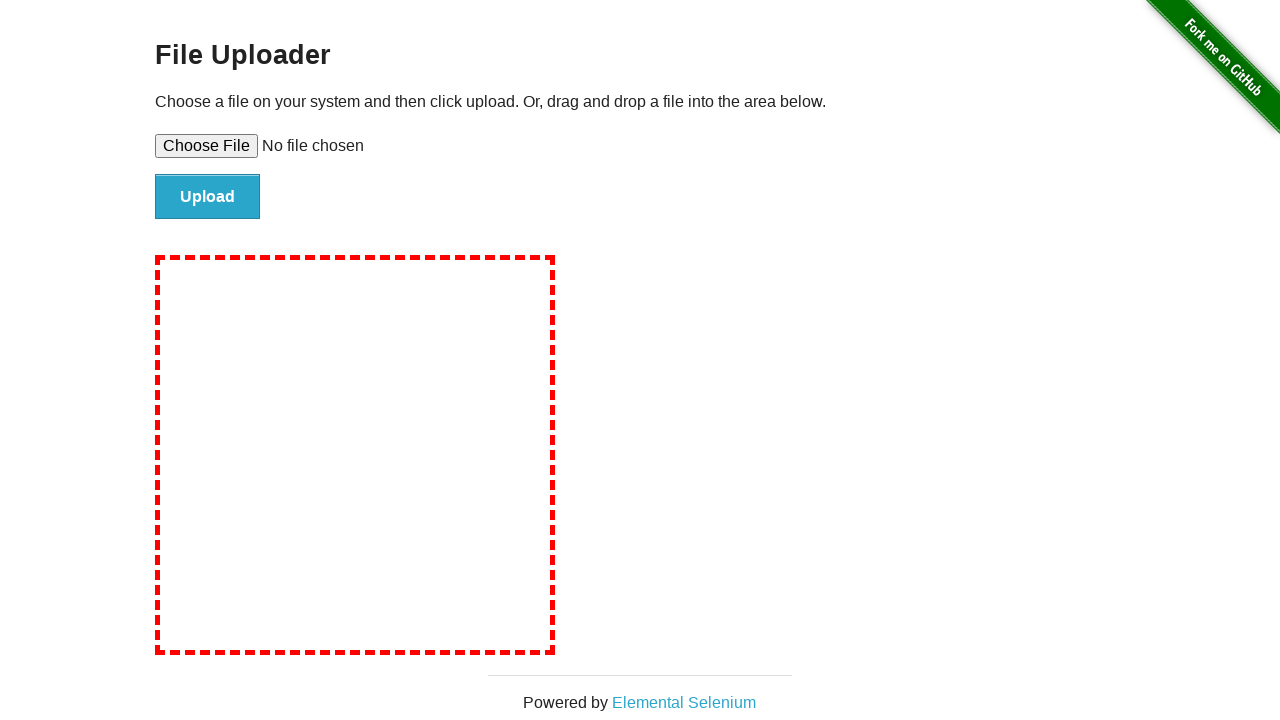